Tests multi-window/tab functionality by opening a new tab, navigating to a different page, extracting text from a course link, then switching back to the original tab and filling a form field with the extracted text.

Starting URL: https://rahulshettyacademy.com/angularpractice/

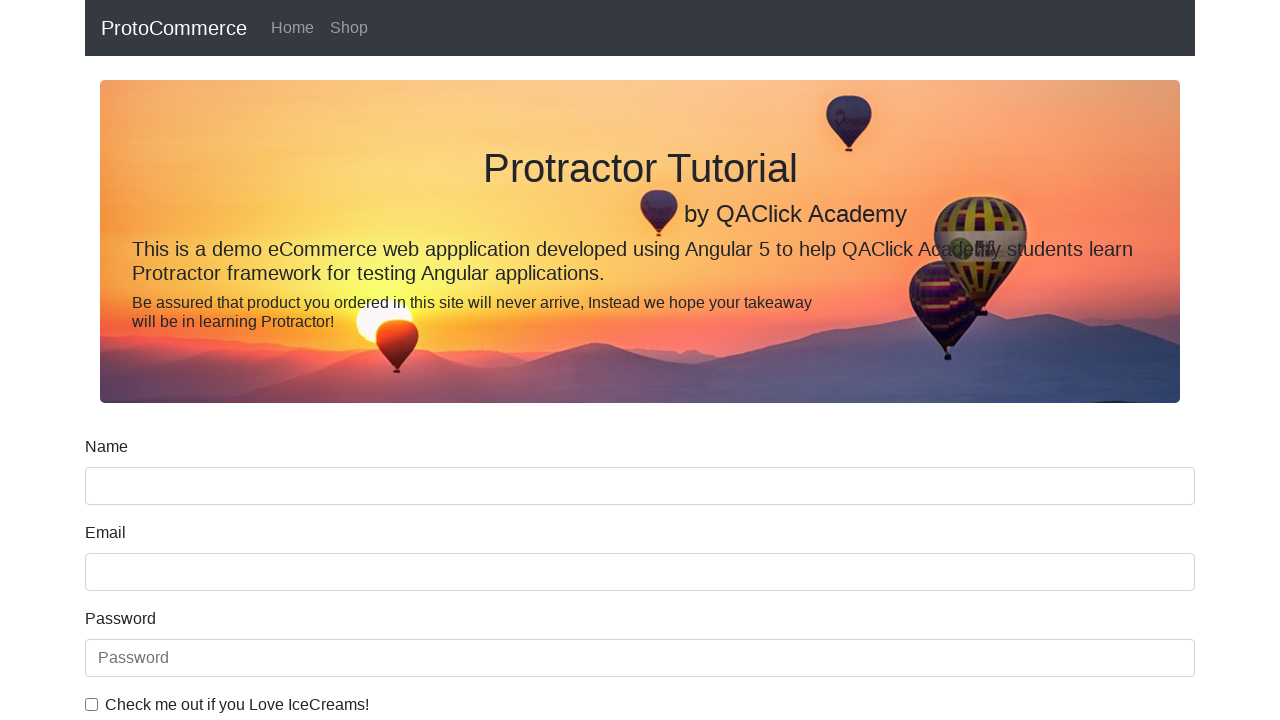

Opened a new tab/window
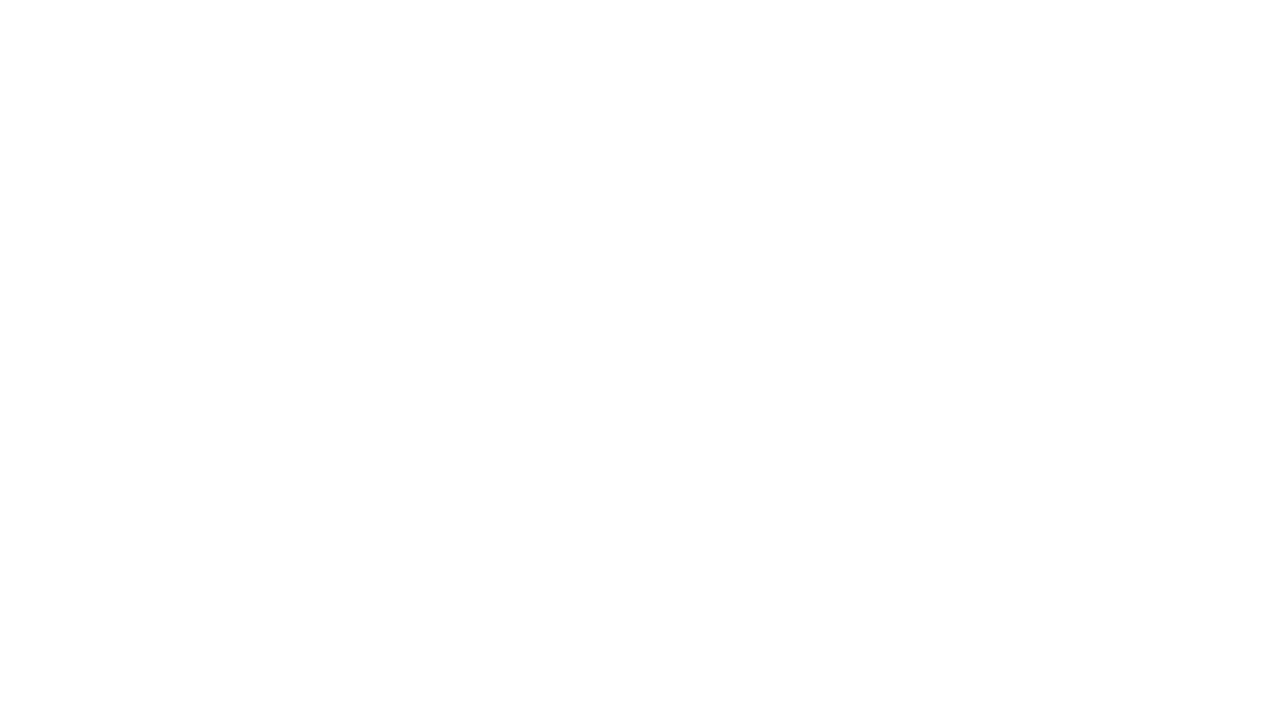

Navigated to Rahul Shetty Academy course listing page in new tab
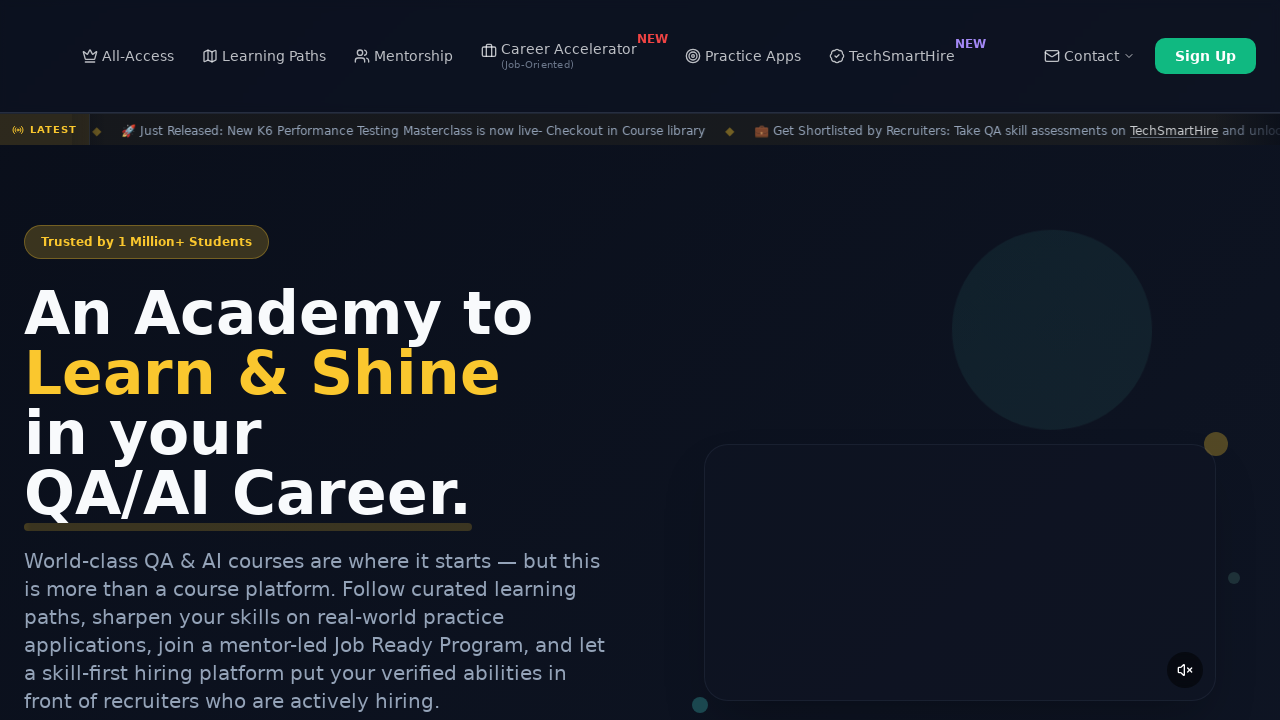

Waited for course links to load
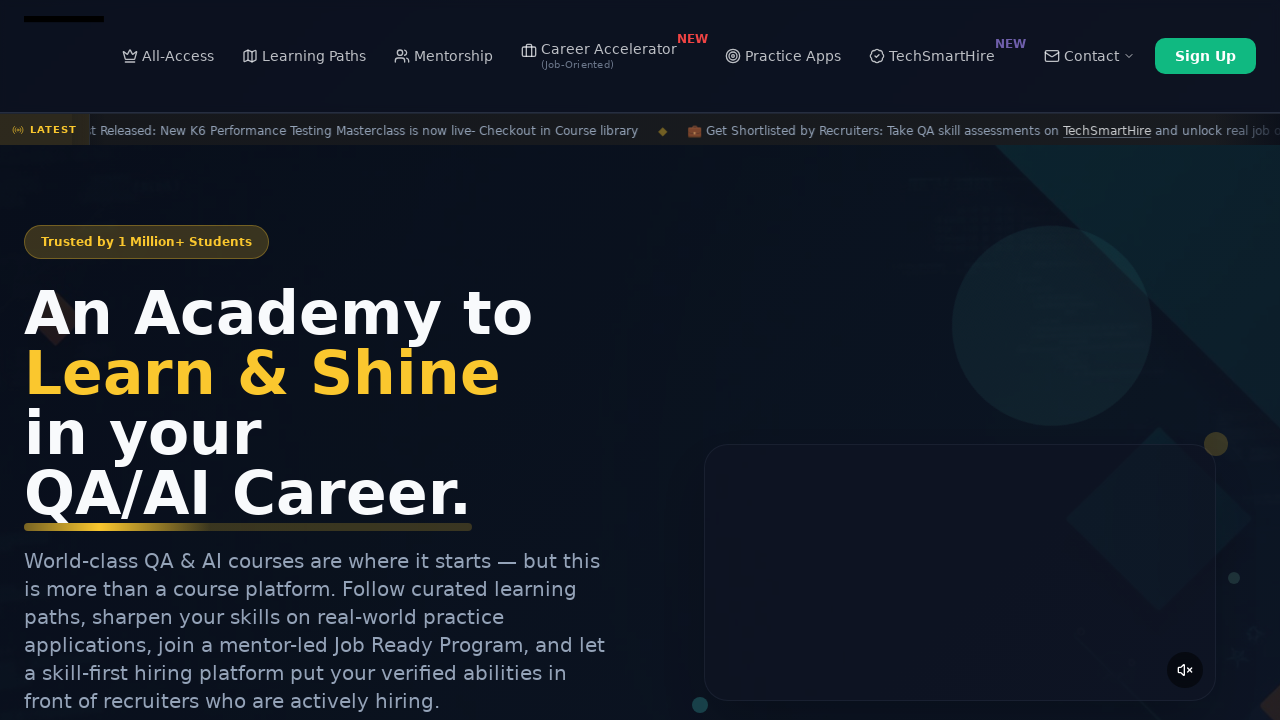

Located all course links on the page
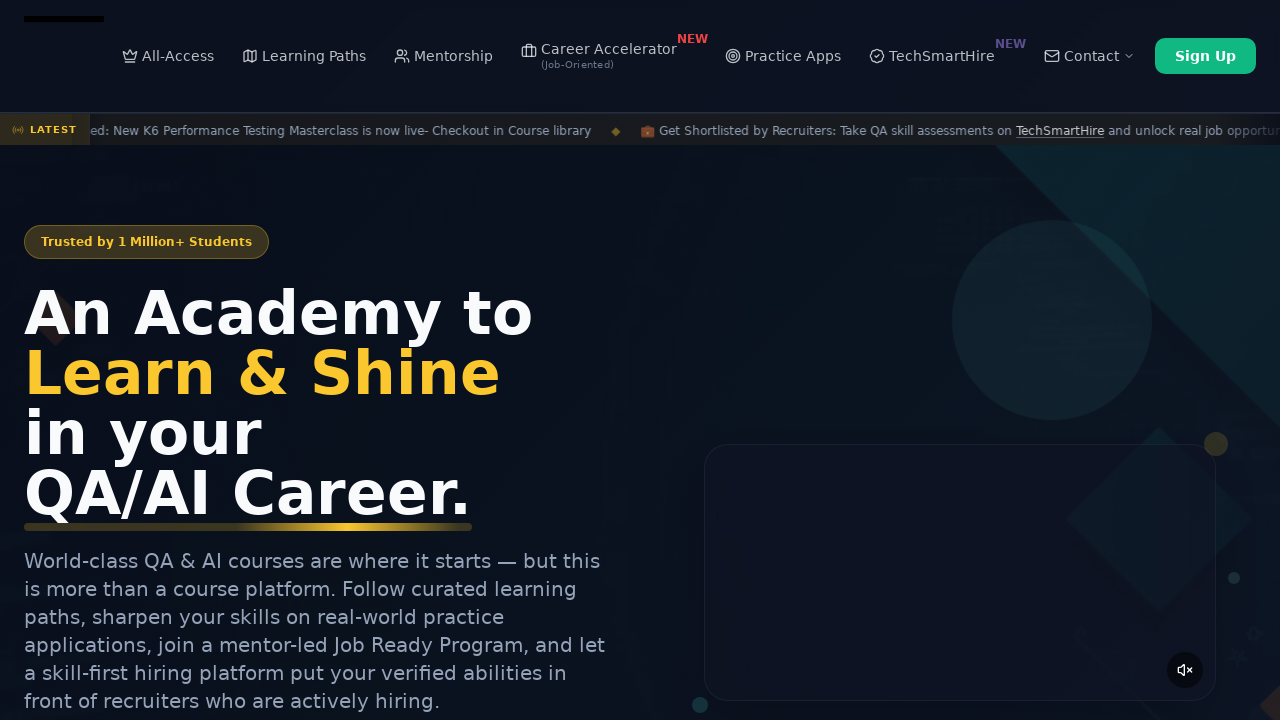

Extracted course name from second course link: 'Playwright Testing'
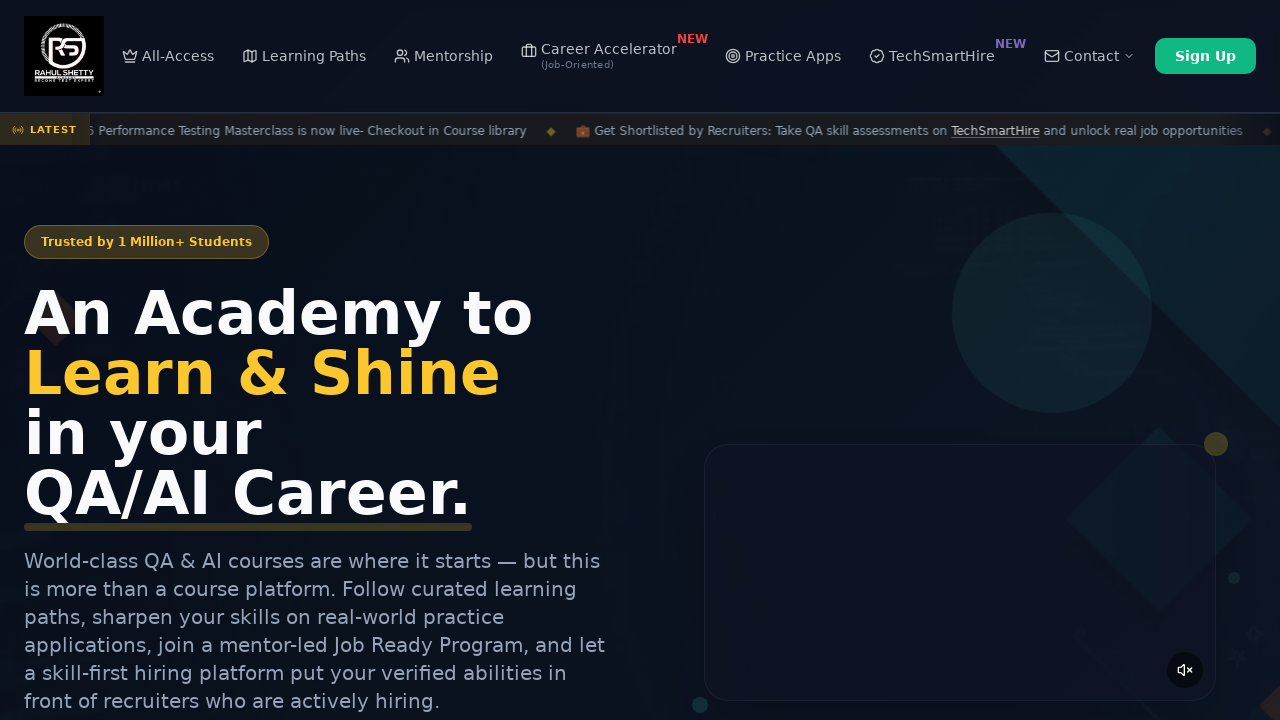

Switched back to original tab/window
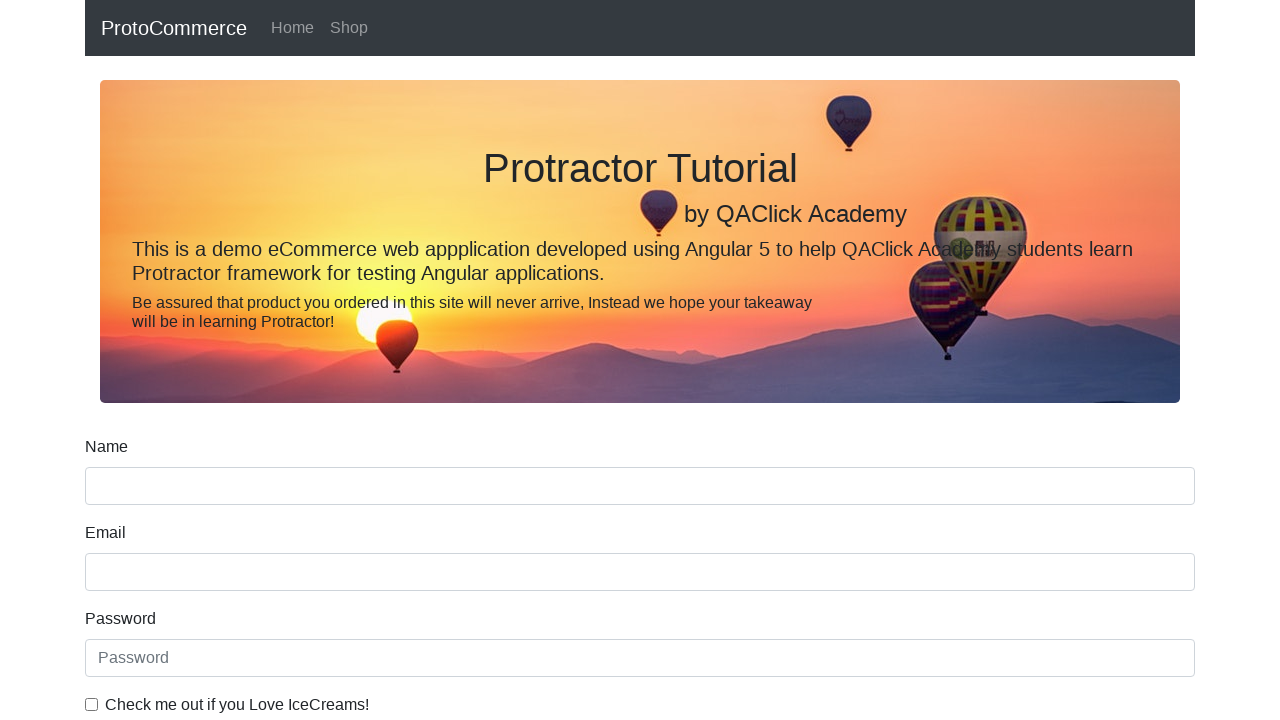

Filled name field with extracted course name: 'Playwright Testing' on input[name='name']
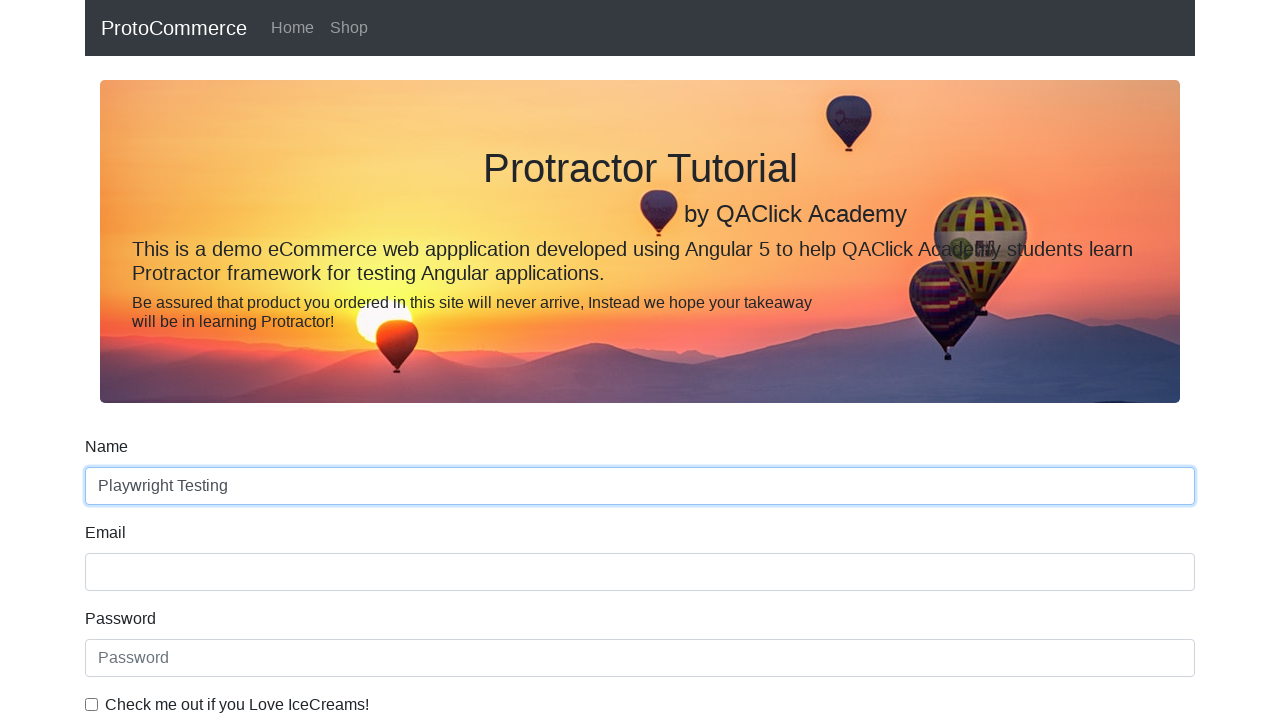

Closed the secondary tab/window
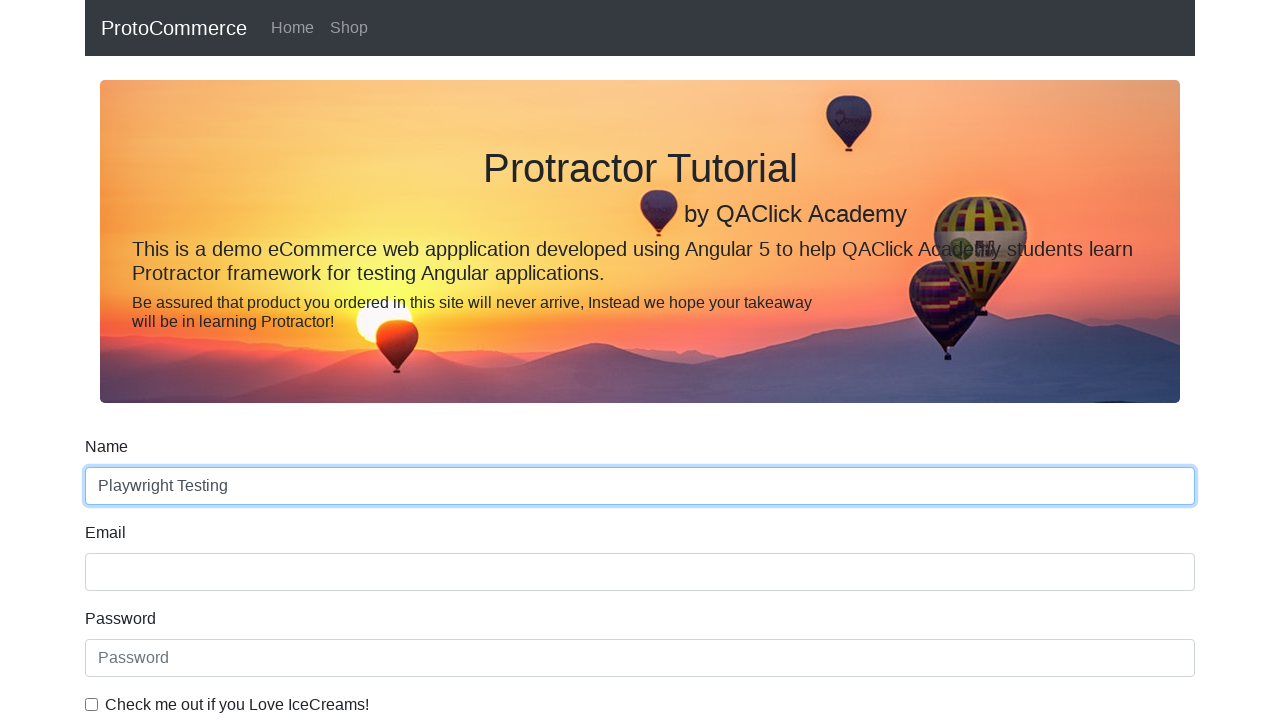

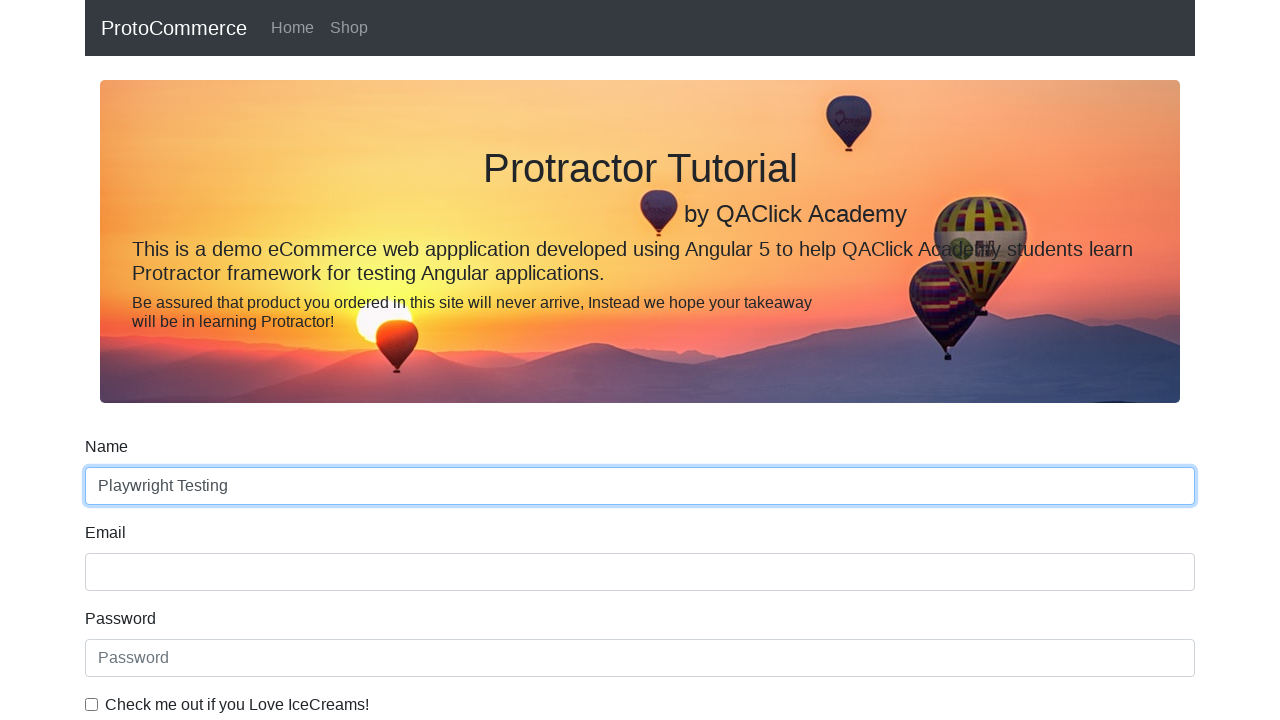